Tests conditional element visibility by hiding surname fields and showing them only after first name is filled

Starting URL: https://testpages.herokuapp.com/styled/validation/input-validation.html

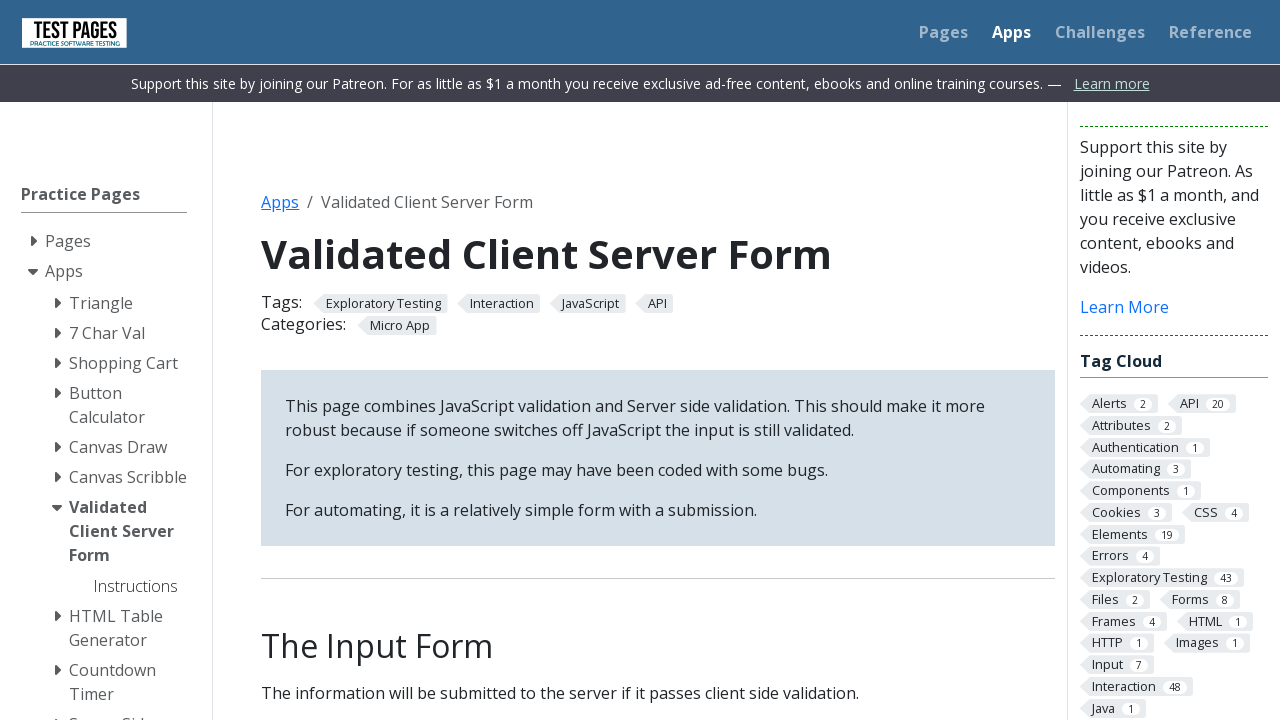

Hidden surname label element using CSS display none
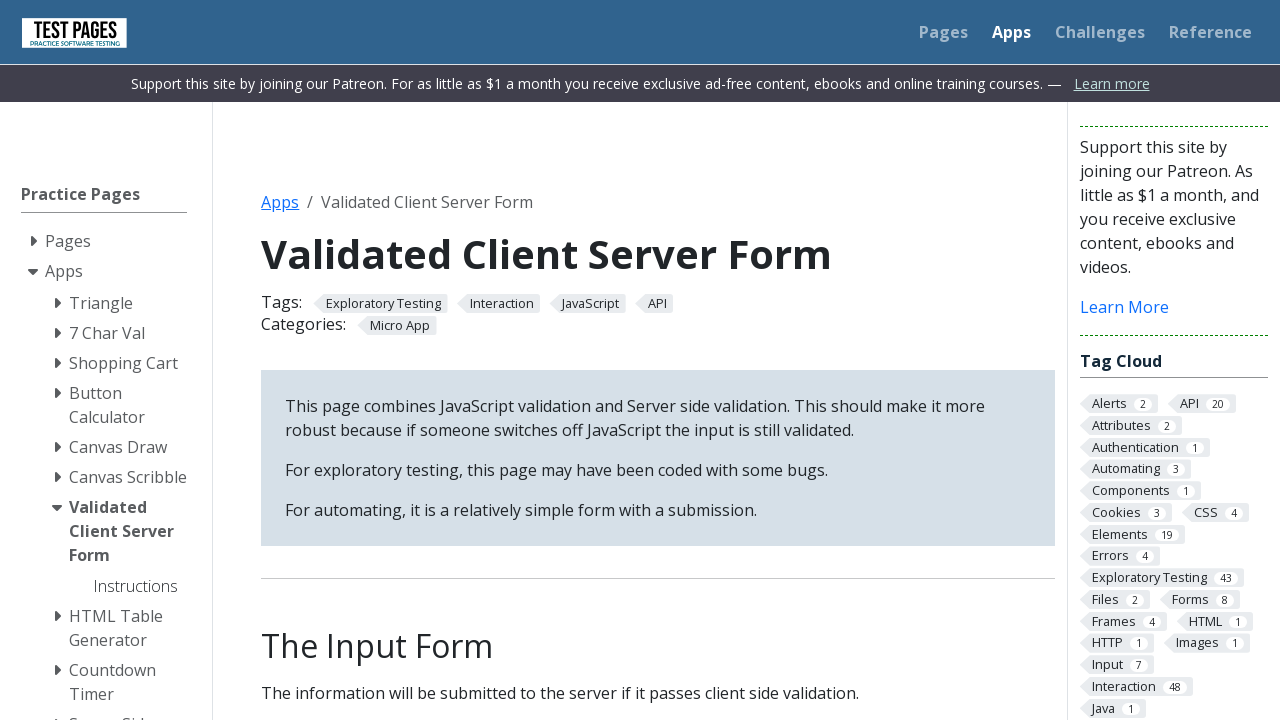

Hidden surname input field using CSS display none
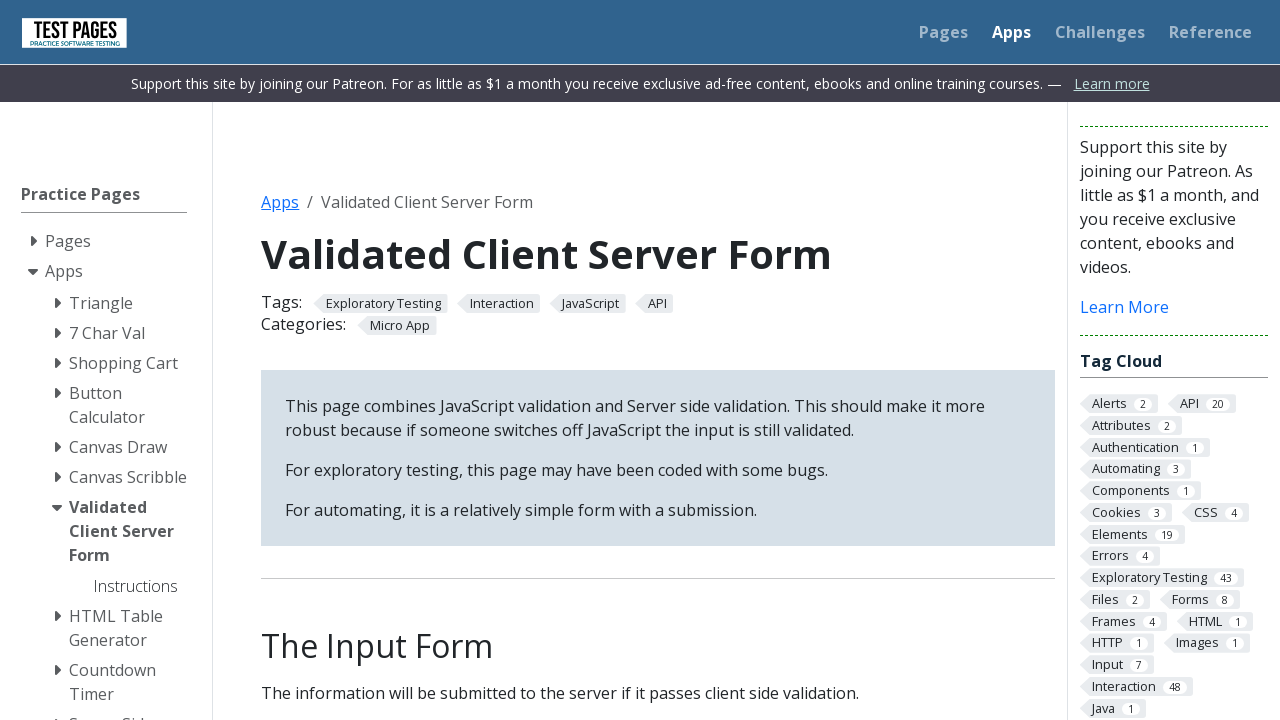

Waited 1500ms for elements to be hidden
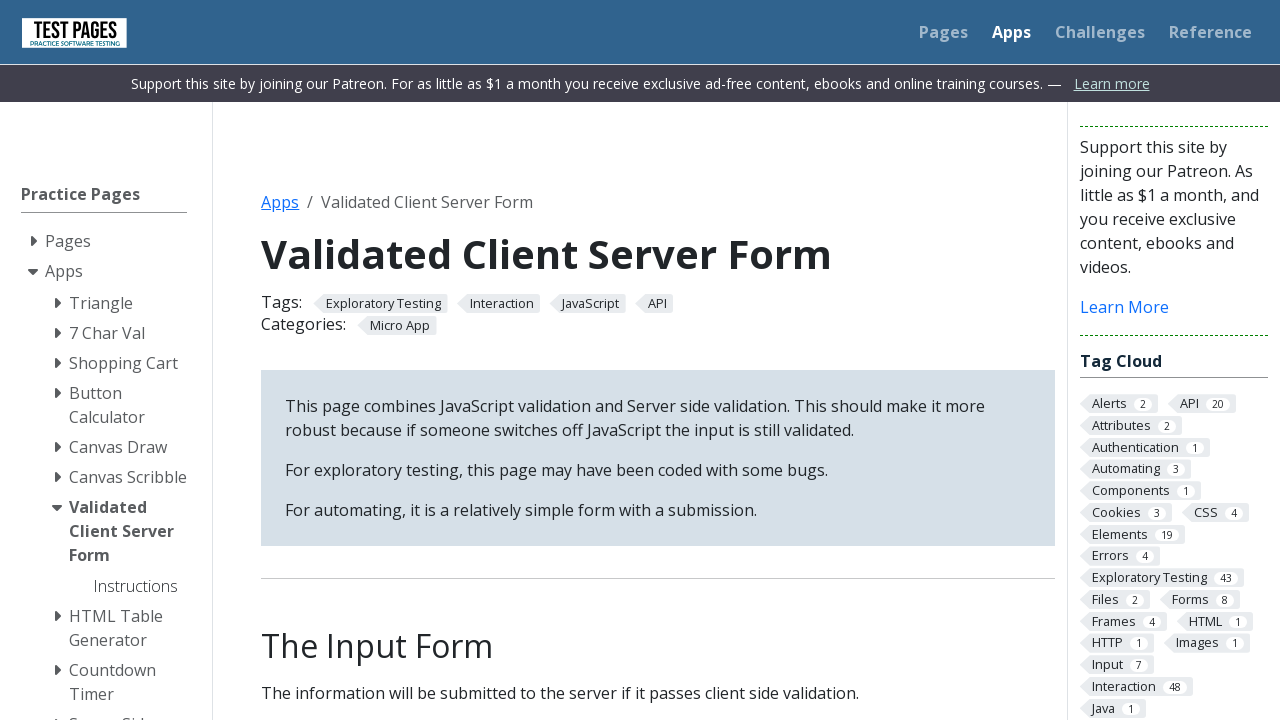

Filled first name field with 'Rodrigo' on #firstname
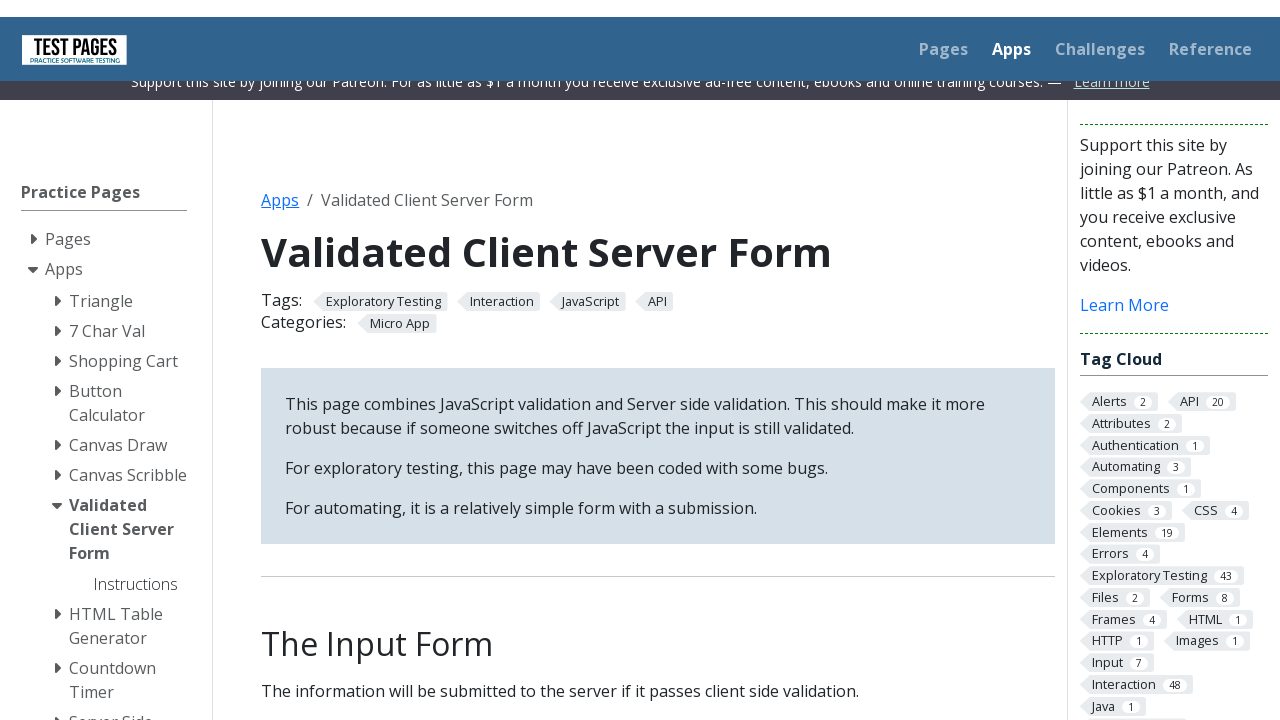

Showed surname label element after first name was filled
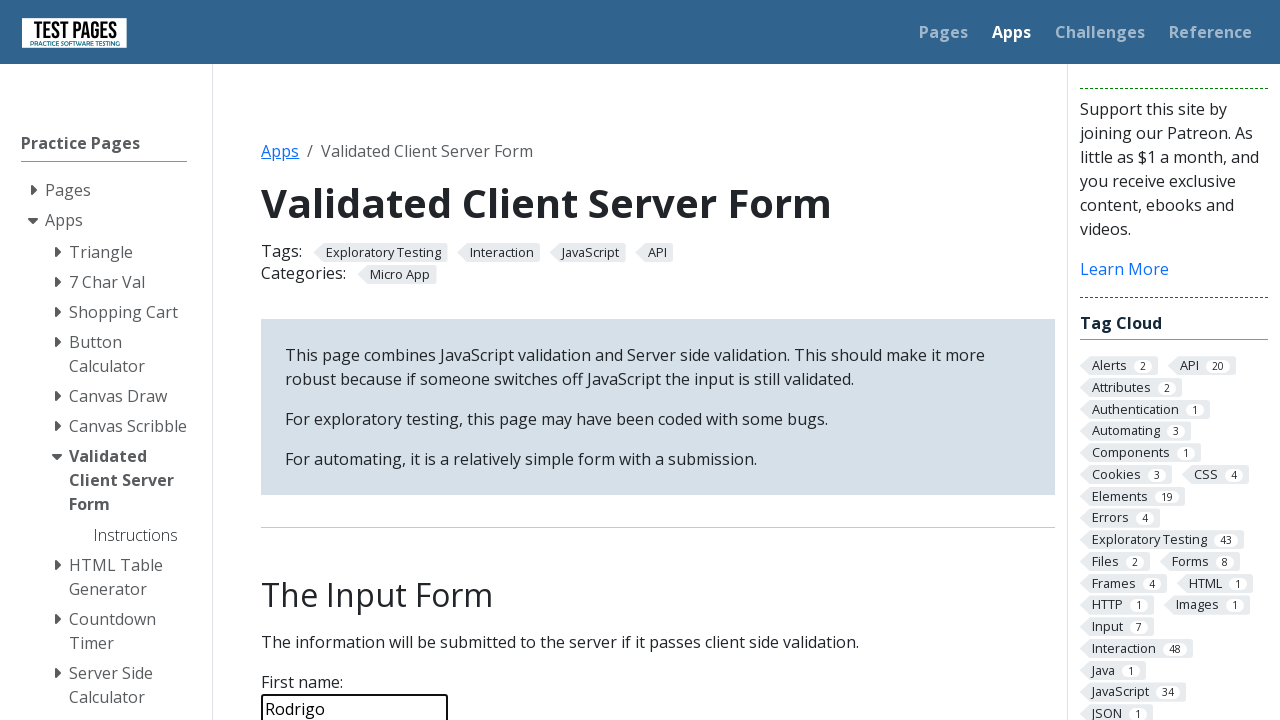

Showed surname input field after first name was filled
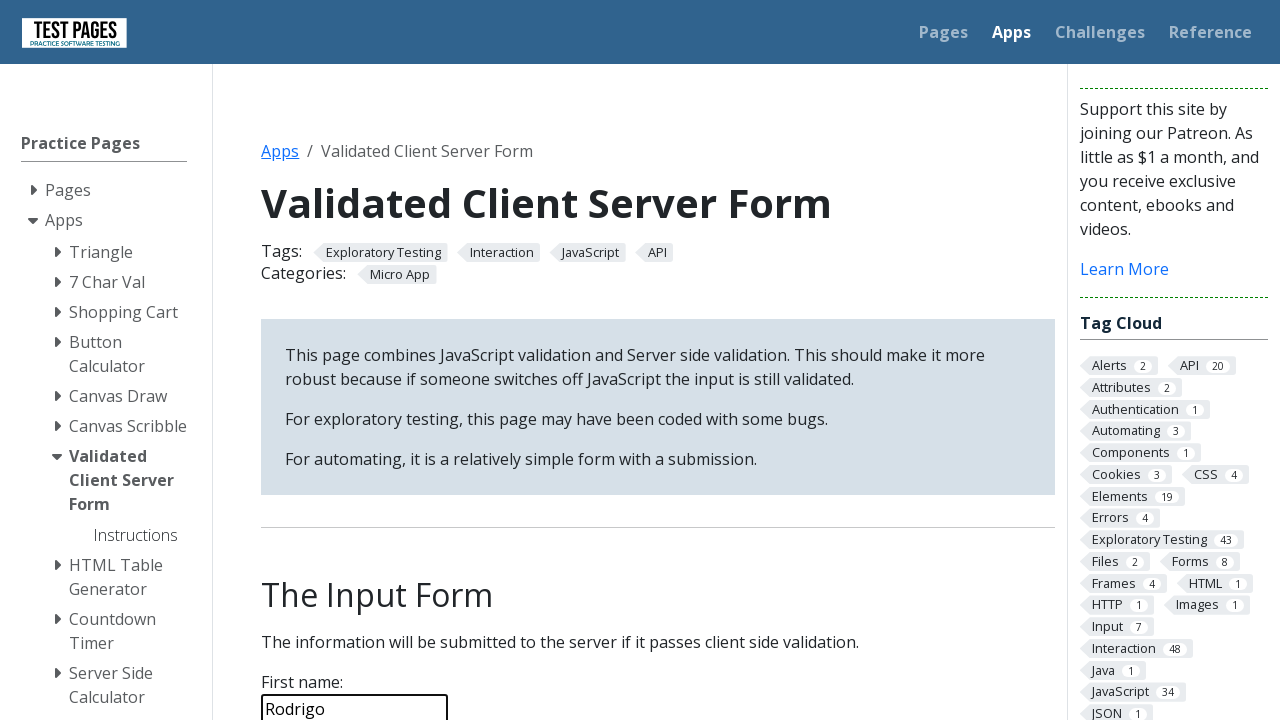

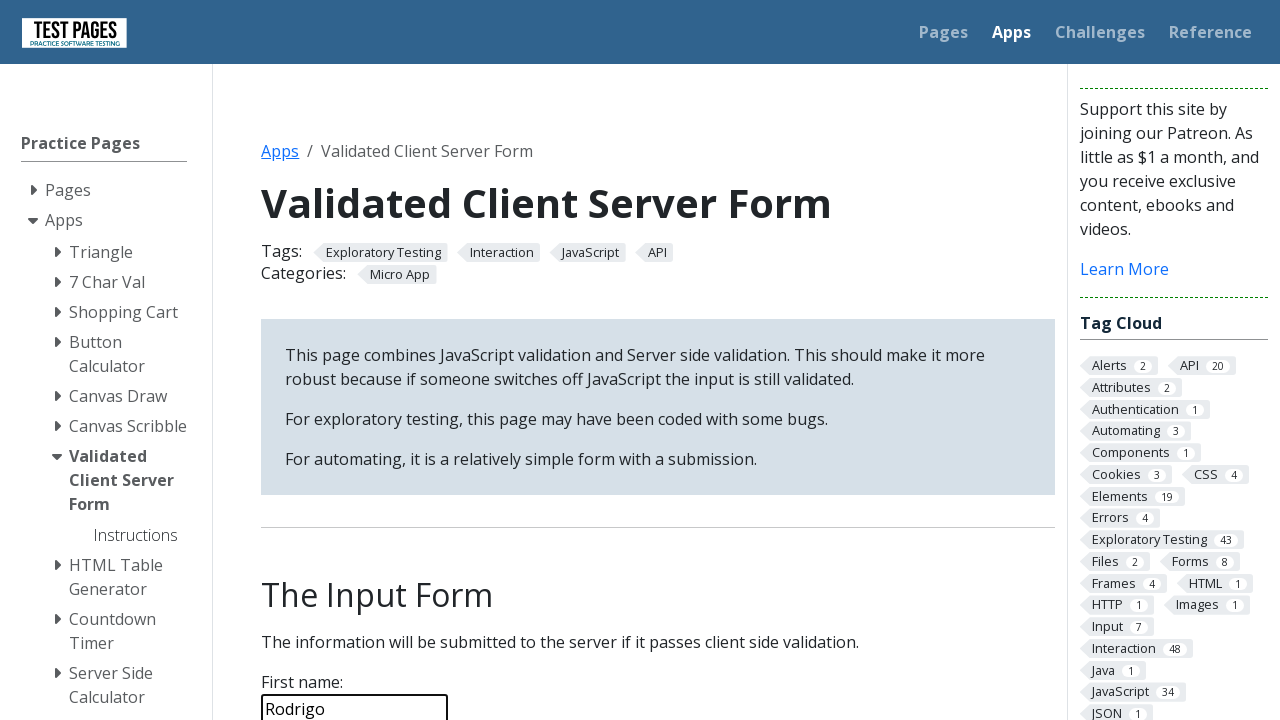